Tests JavaScript alert handling by triggering a JS prompt dialog and interacting with it

Starting URL: https://the-internet.herokuapp.com/javascript_alerts

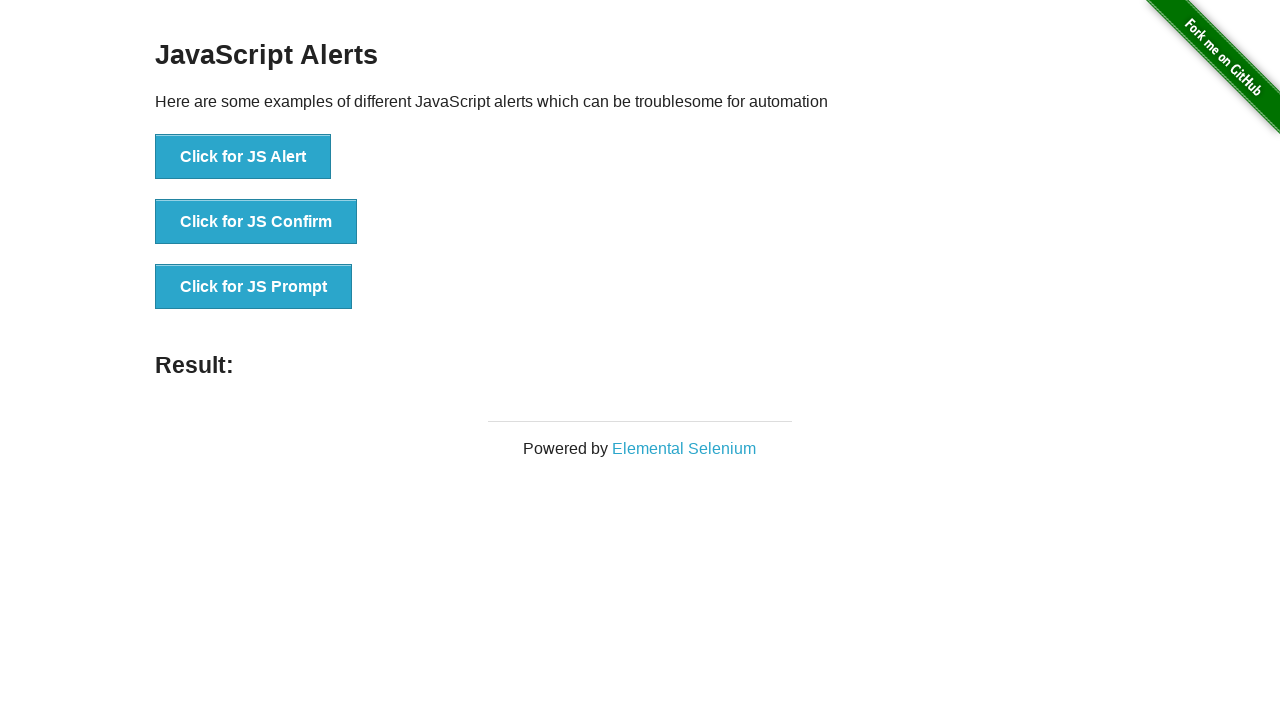

Clicked button to trigger JavaScript prompt dialog at (254, 287) on xpath=//button[text()='Click for JS Prompt']
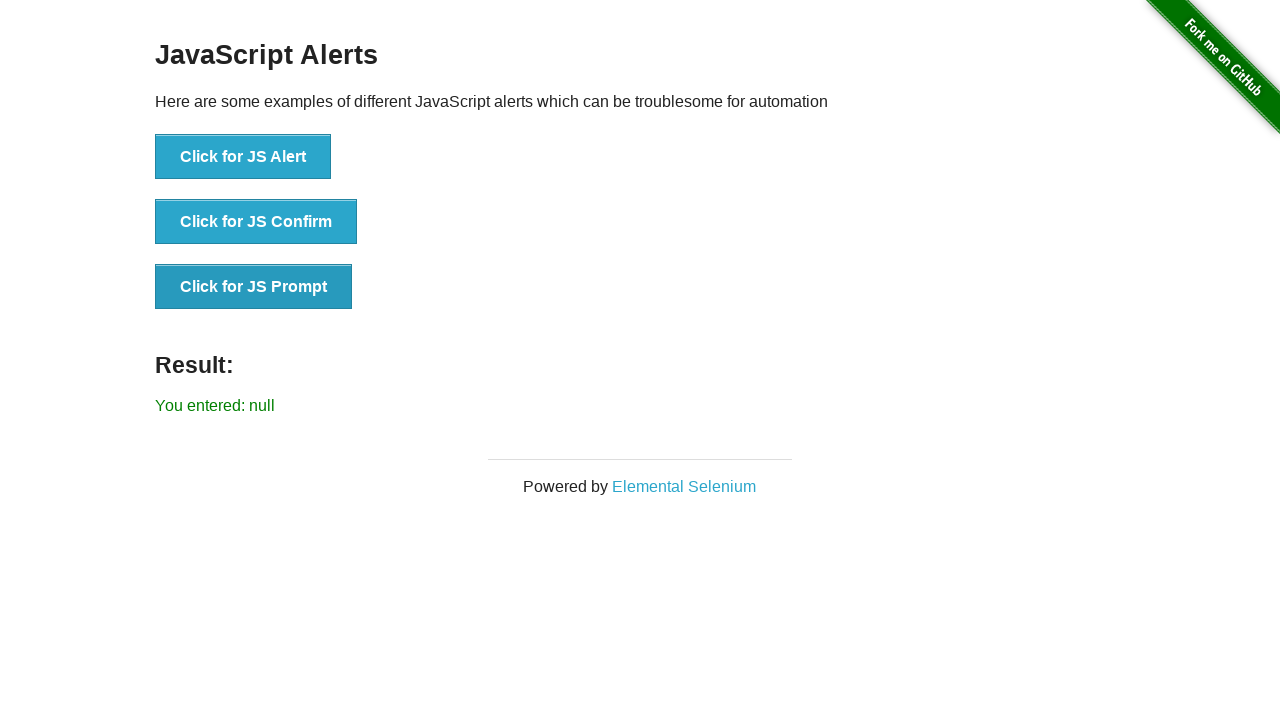

Set up dialog handler to accept prompt with input 'Test prompt input'
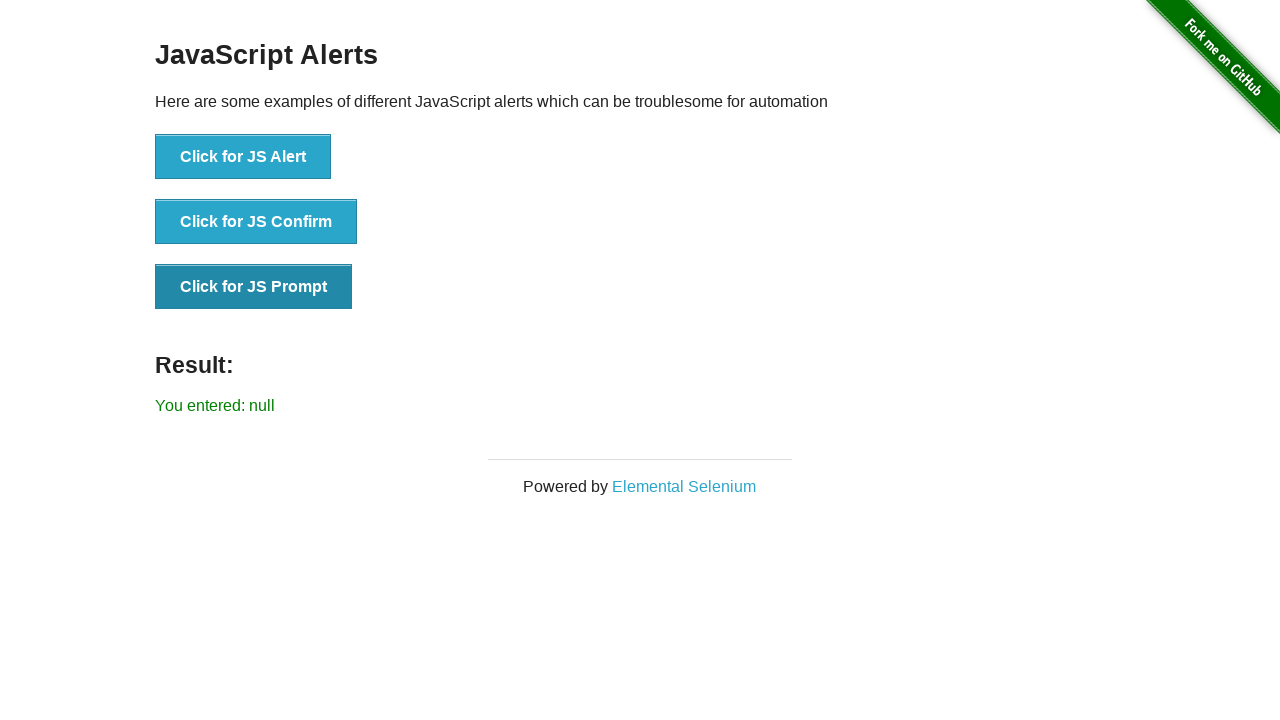

Waited for result message to appear after accepting prompt
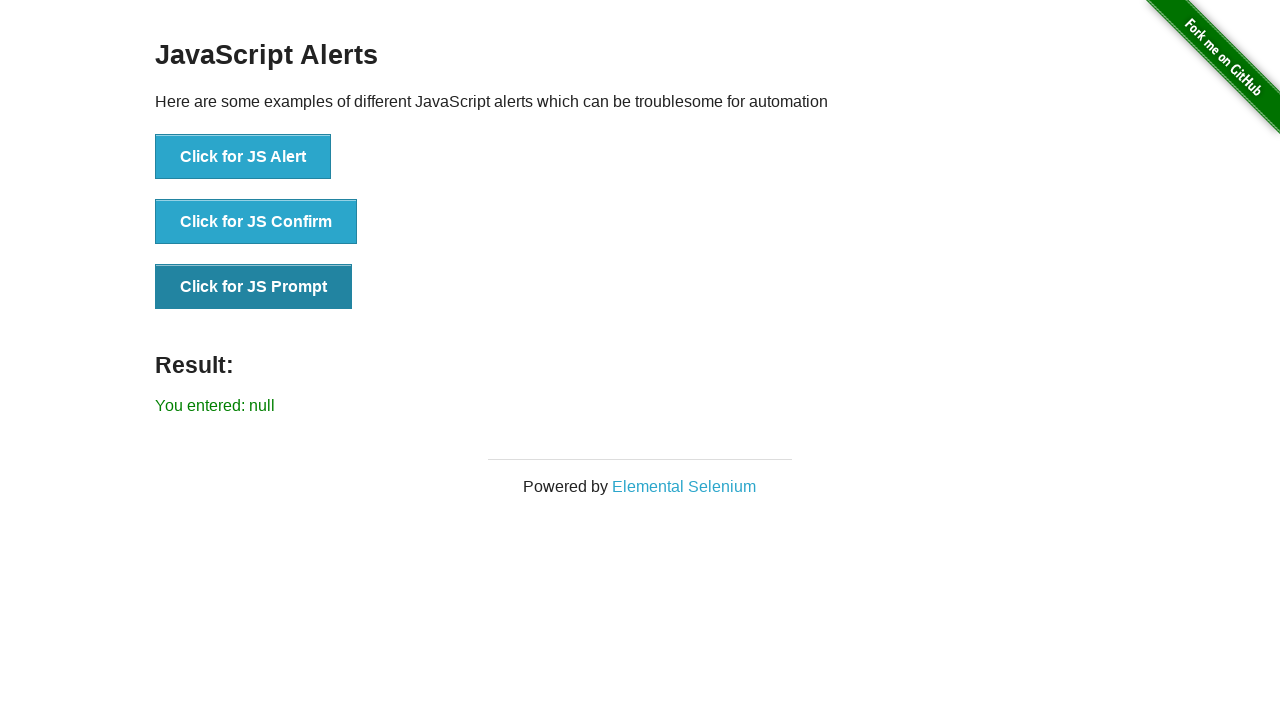

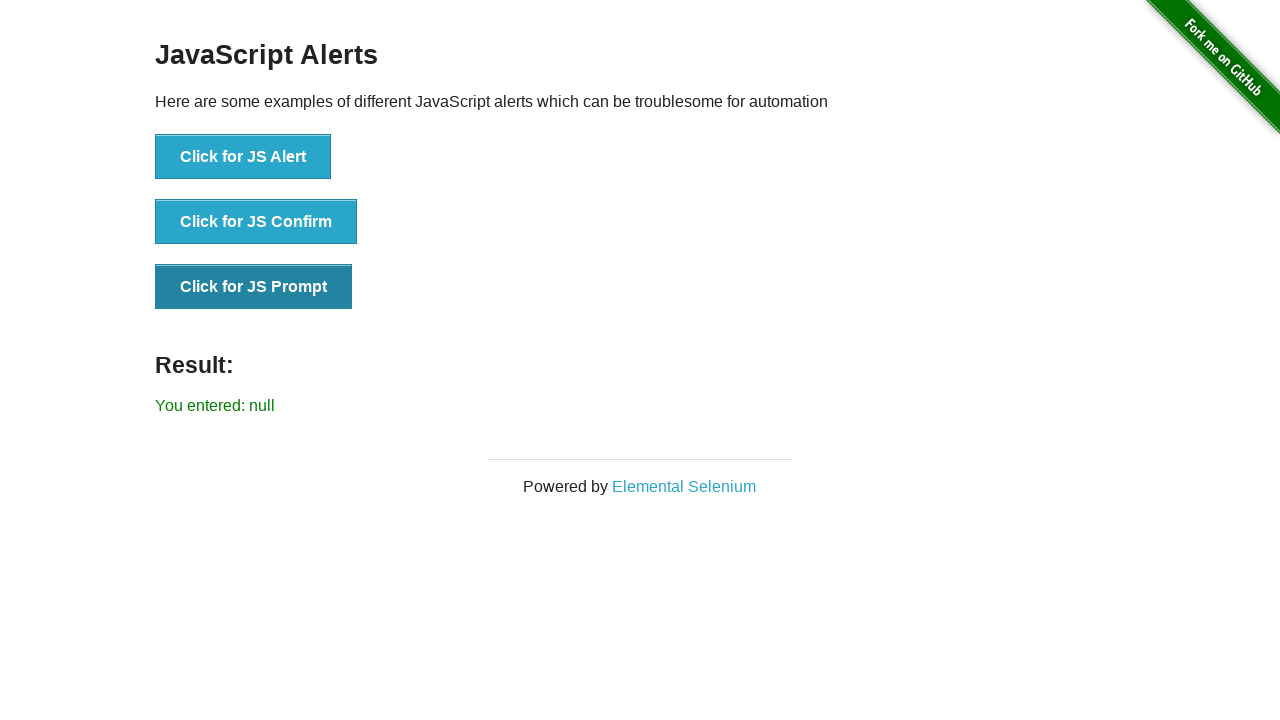